Tests adding items to cart on a practice e-commerce site by finding products containing "Cucumber" and "Brocolli" in their names and clicking their respective "ADD TO CART" buttons.

Starting URL: https://rahulshettyacademy.com/seleniumPractise/#/

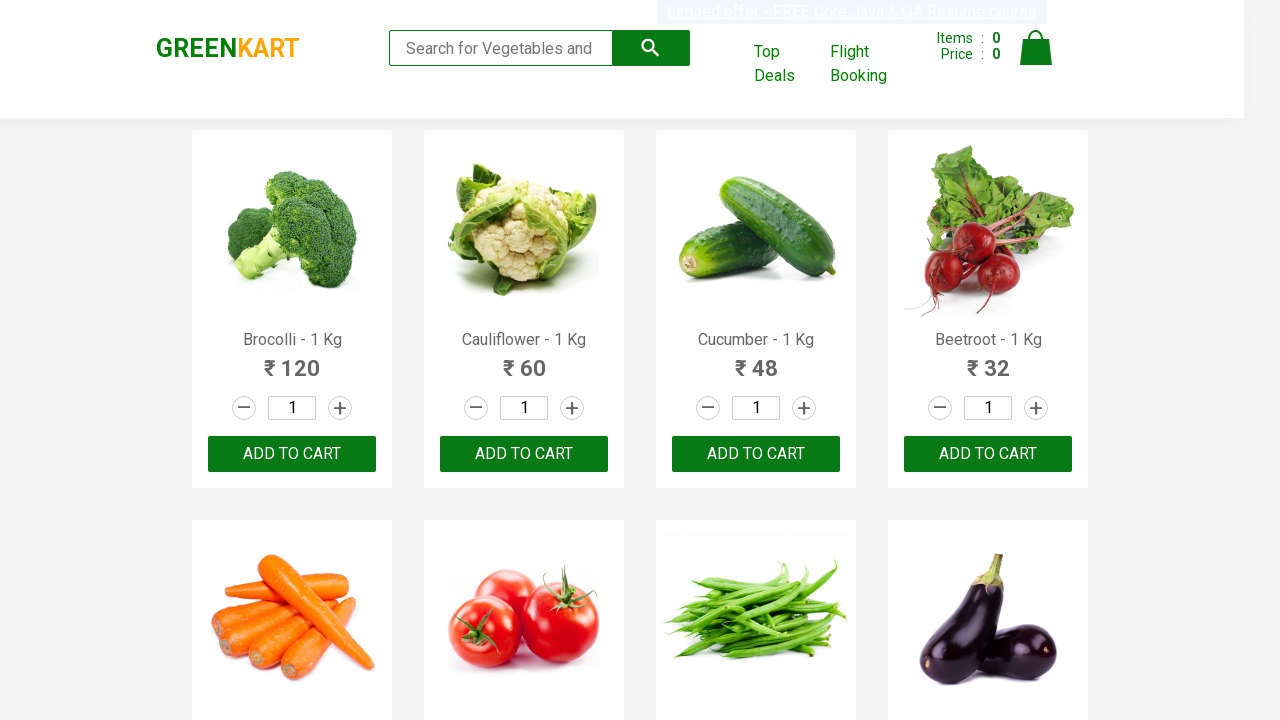

Waited for product names to load on the e-commerce site
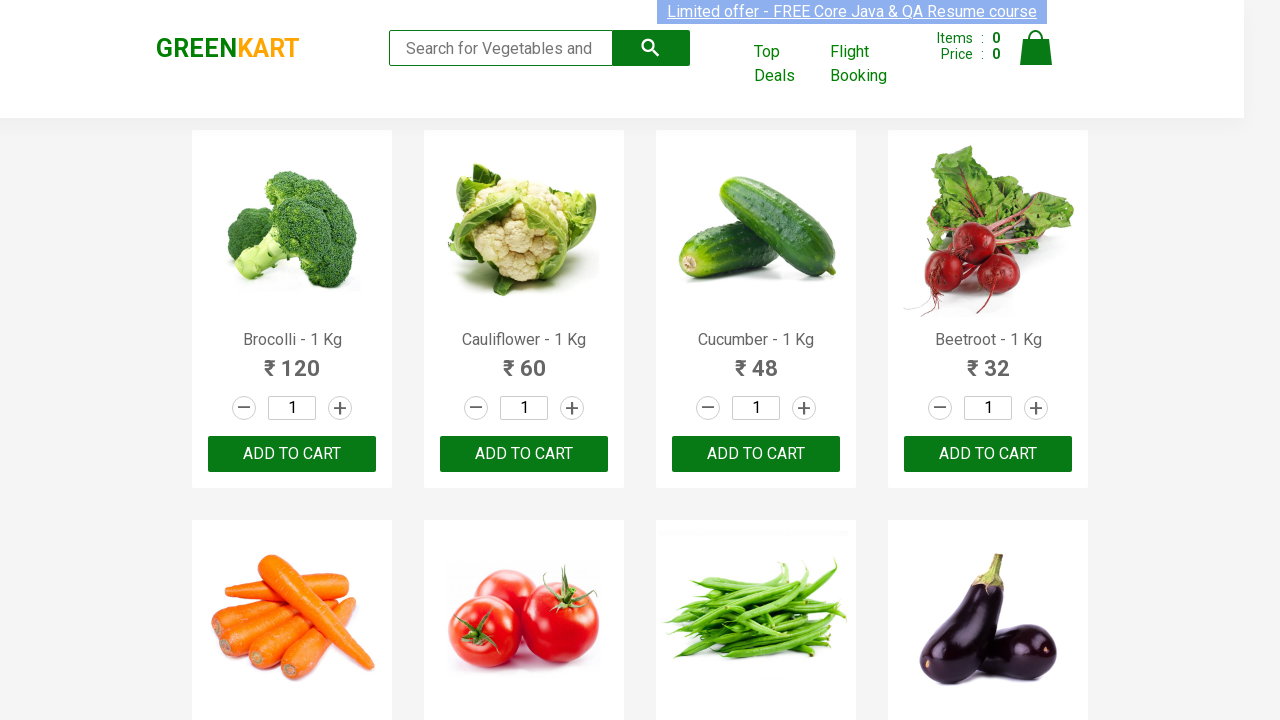

Retrieved all product name elements from the page
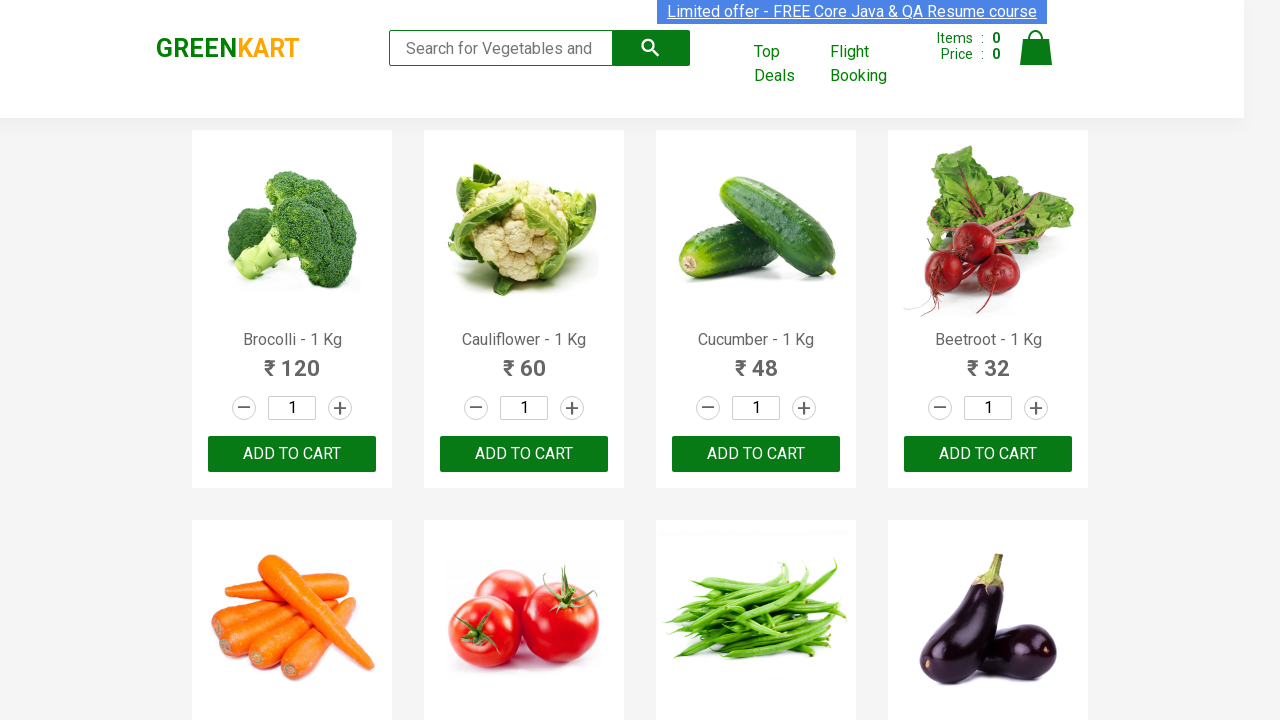

Retrieved all 'ADD TO CART' buttons from the page
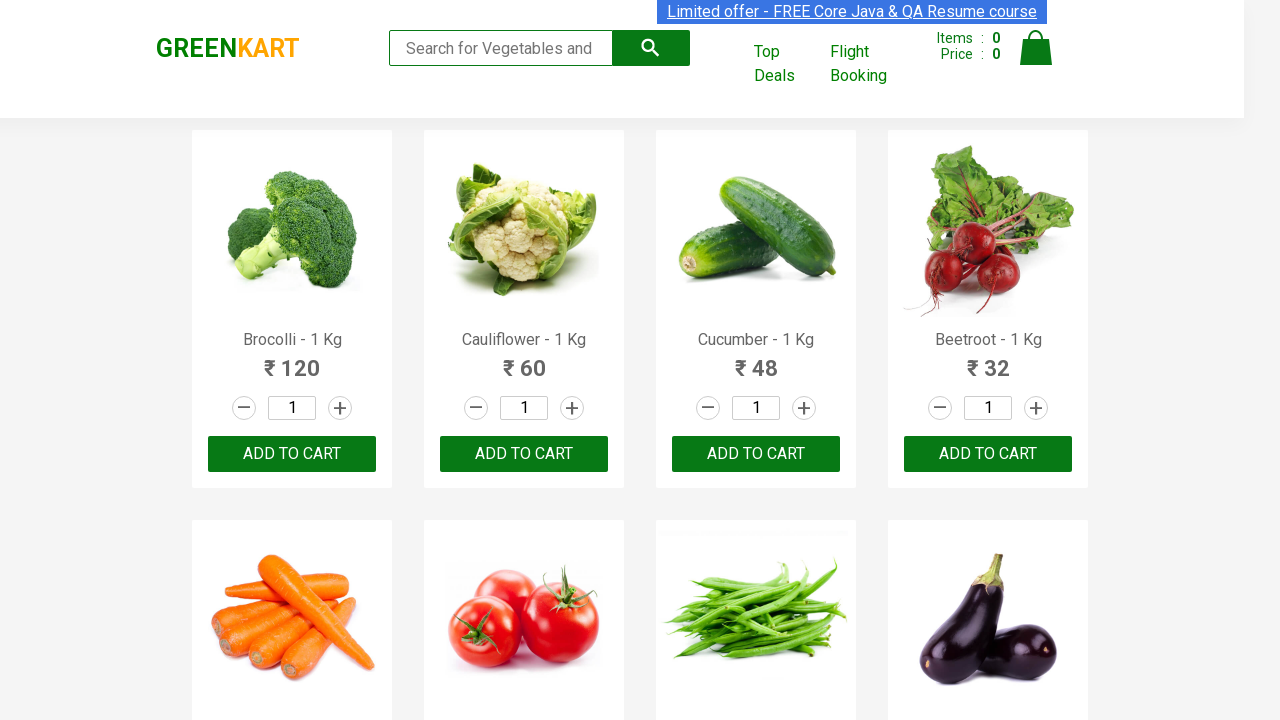

Found Cucumber product and clicked its 'ADD TO CART' button at (756, 454) on xpath=//button[text()='ADD TO CART'] >> nth=2
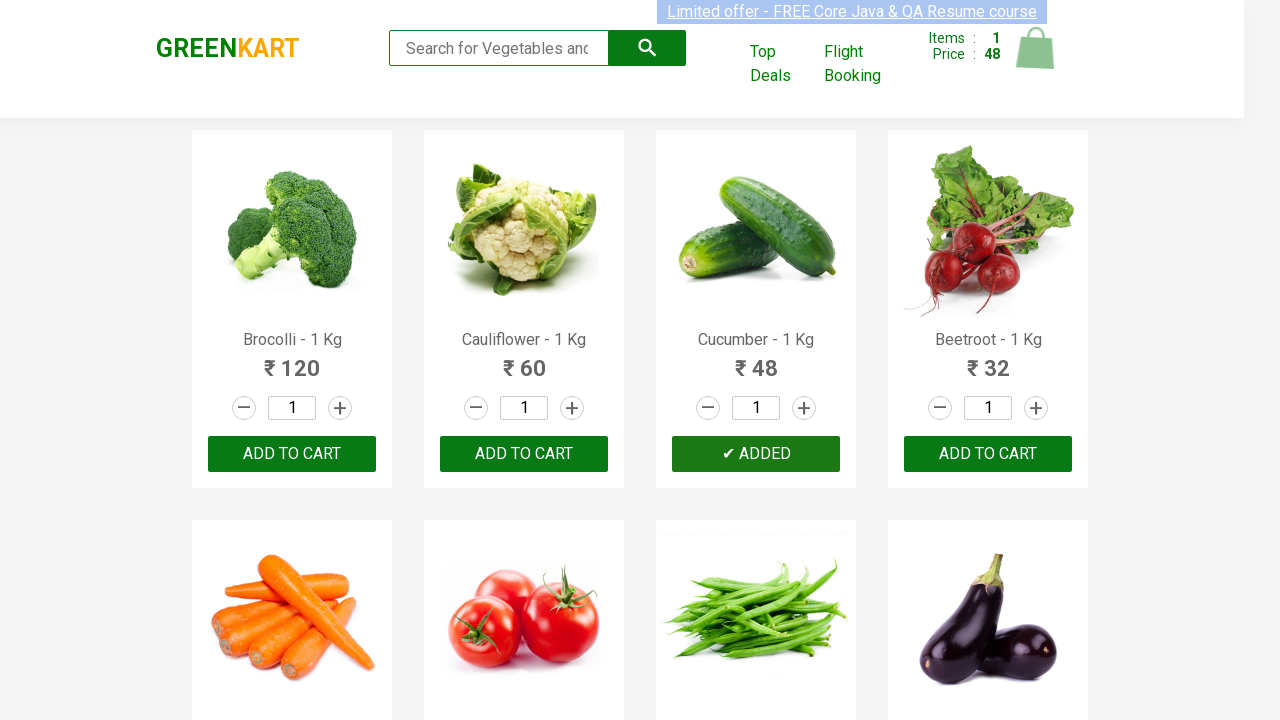

Found Brocolli product and clicked its 'ADD TO CART' button at (292, 454) on xpath=//button[text()='ADD TO CART'] >> nth=0
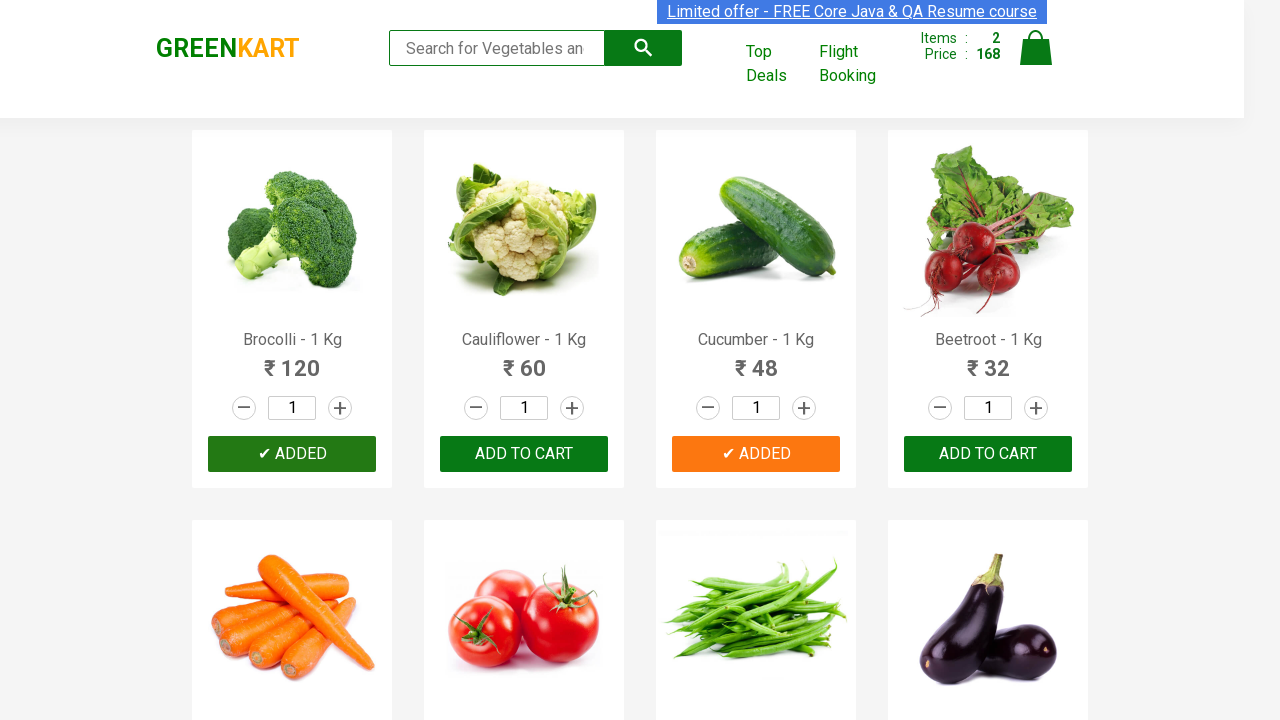

Waited 500ms for cart to update after adding items
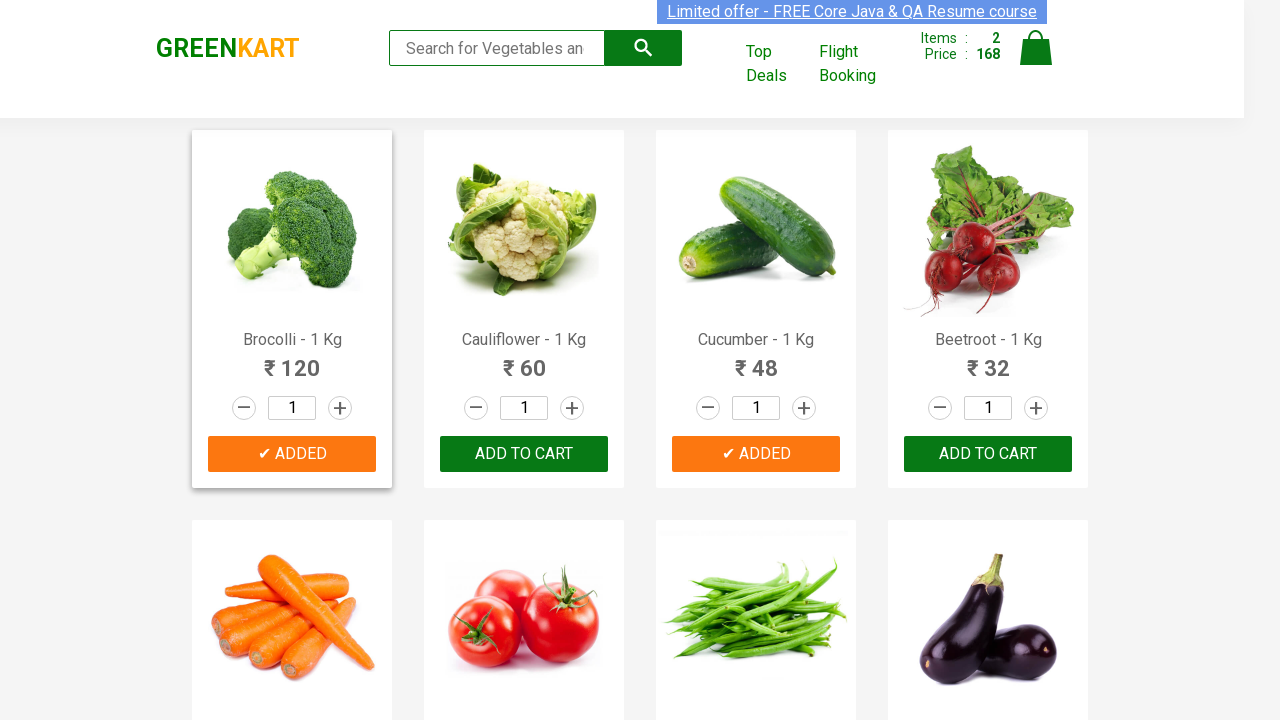

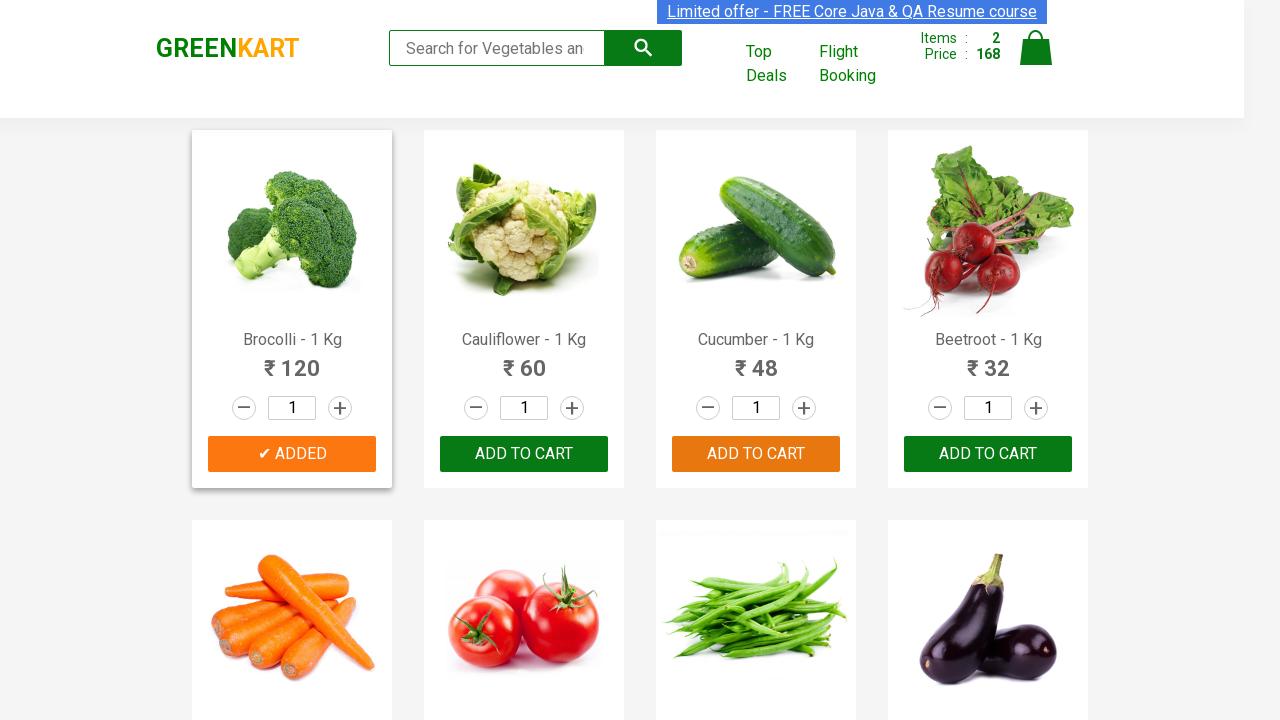